Tests double-click functionality by navigating to the Buttons page and performing a double-click action on a button, then verifying the result message.

Starting URL: https://demoqa.com/

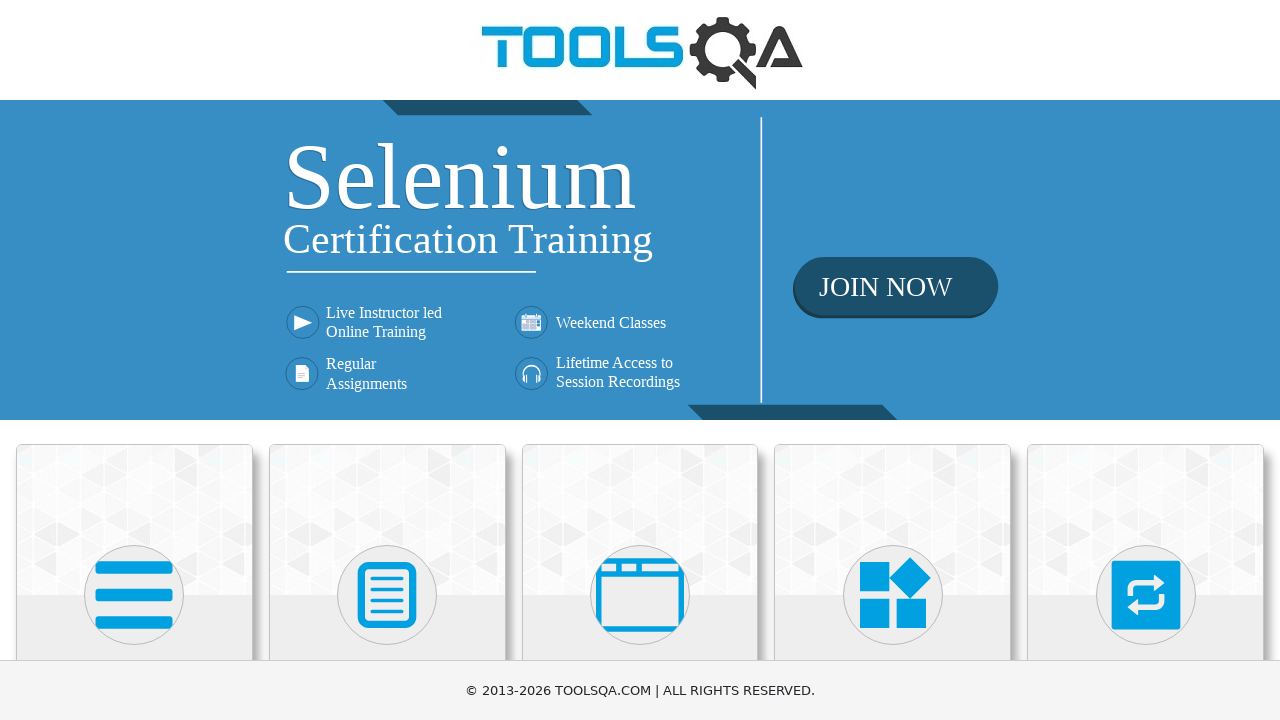

Clicked on Elements card at (134, 360) on xpath=//h5[text()='Elements']
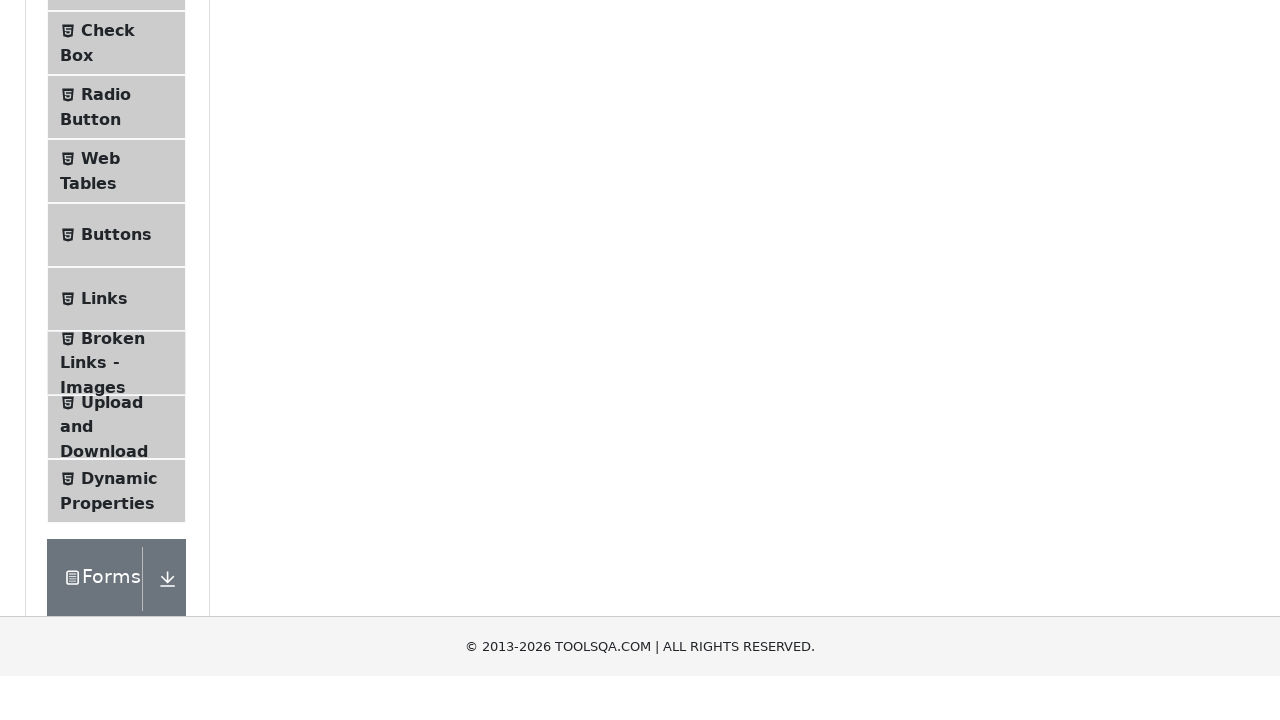

Clicked on Buttons menu item at (116, 517) on xpath=//span[@class='text' and text()='Buttons']
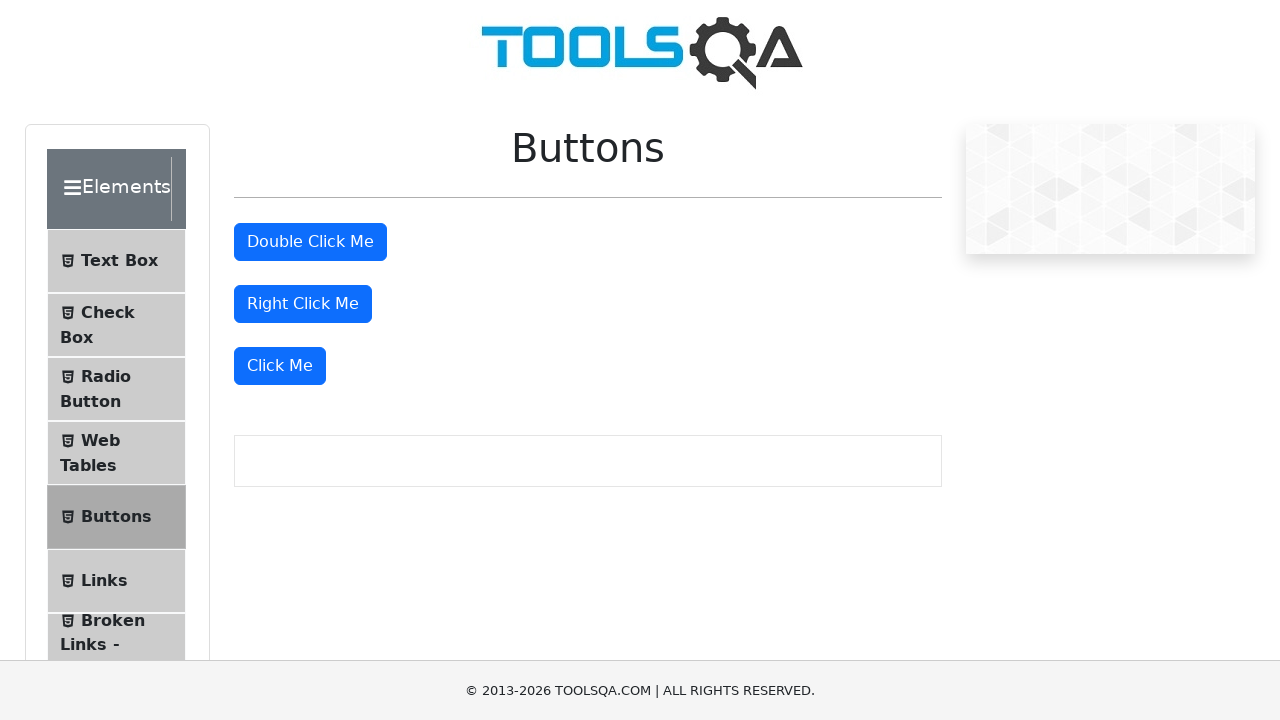

Double-clicked on the double-click button at (310, 242) on #doubleClickBtn
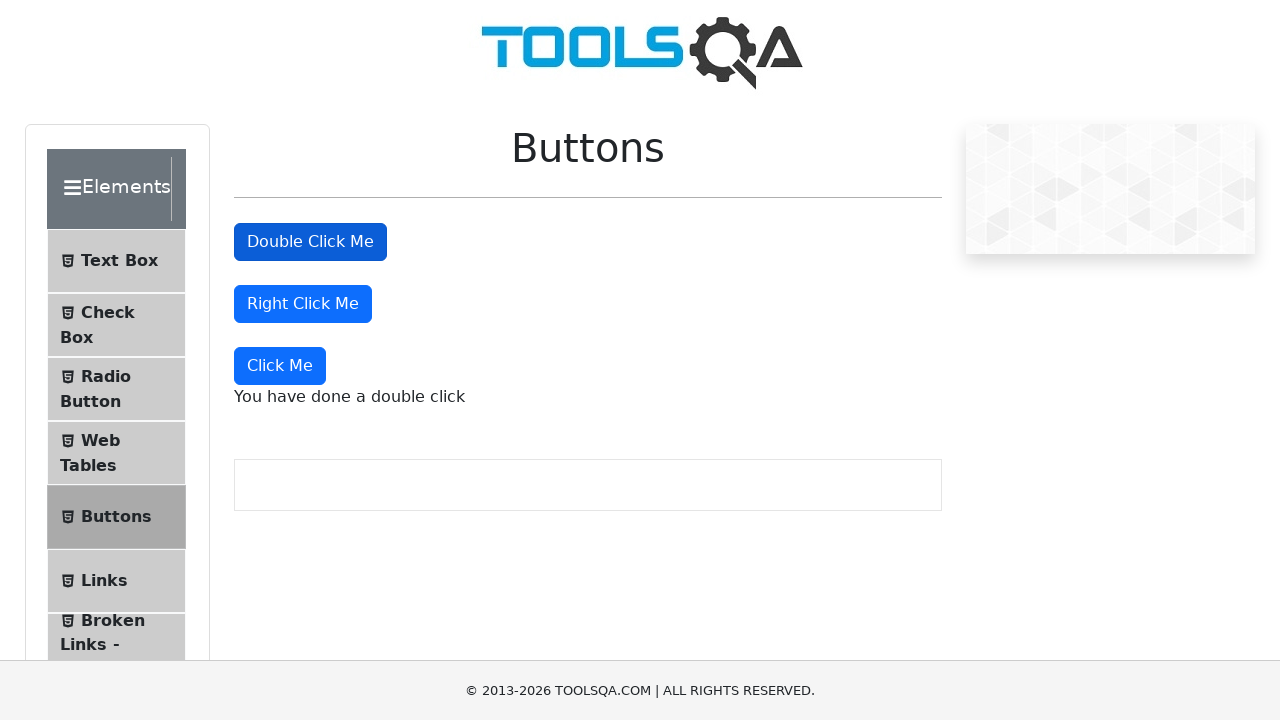

Double-click result message appeared
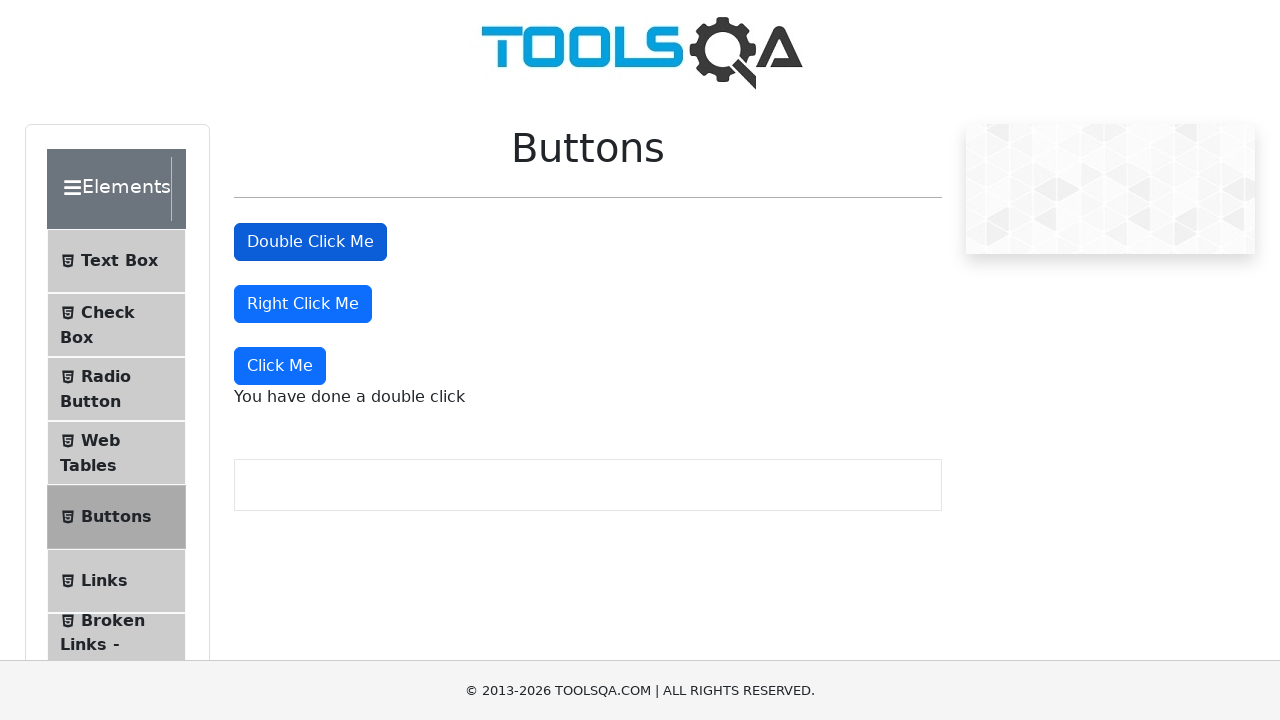

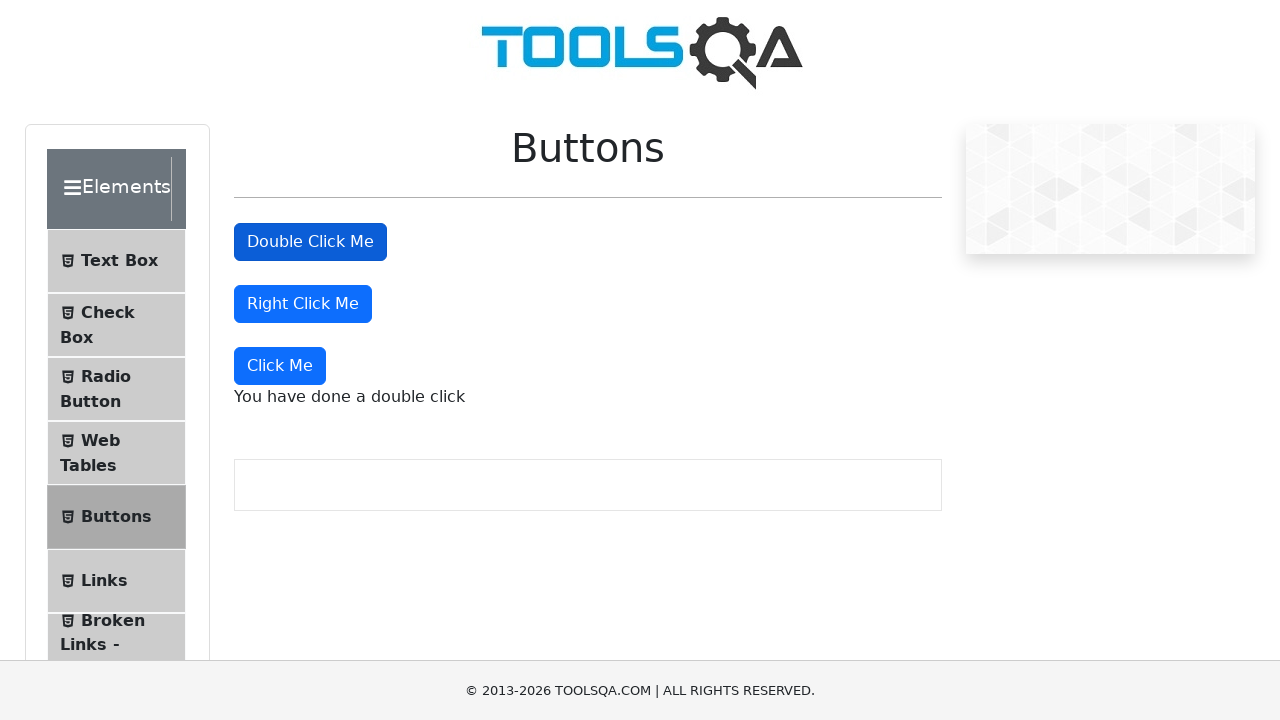